Tests registration form by filling firstname and lastname fields with various combinations of valid and invalid data to test form validation

Starting URL: https://demoqa.com/register

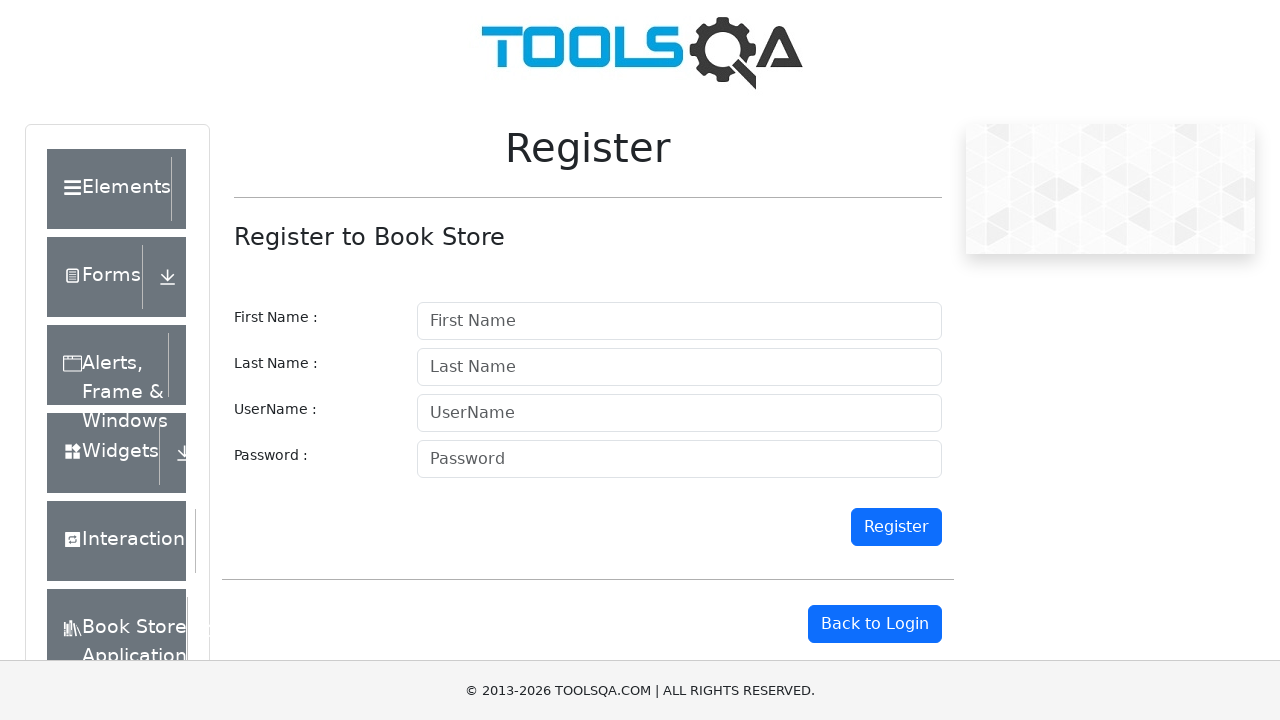

Filled firstname field with 'valid' on input#firstname
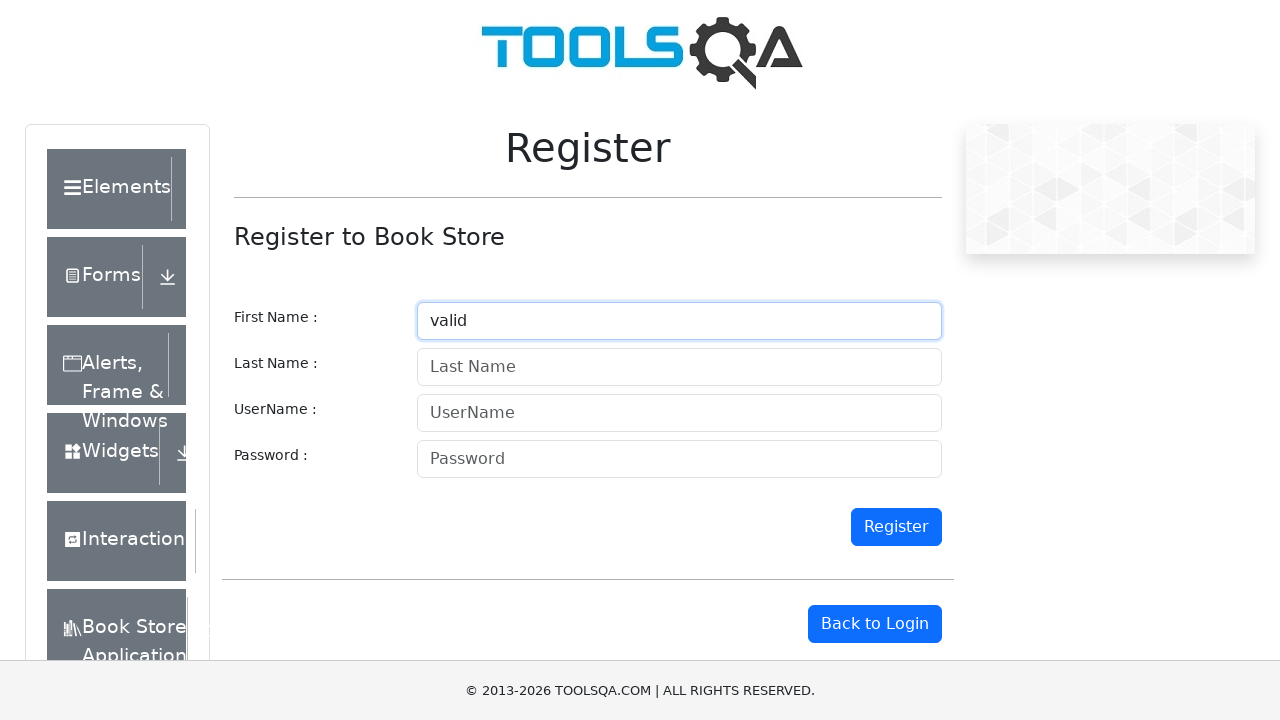

Filled lastname field with 'valid' on input#lastname
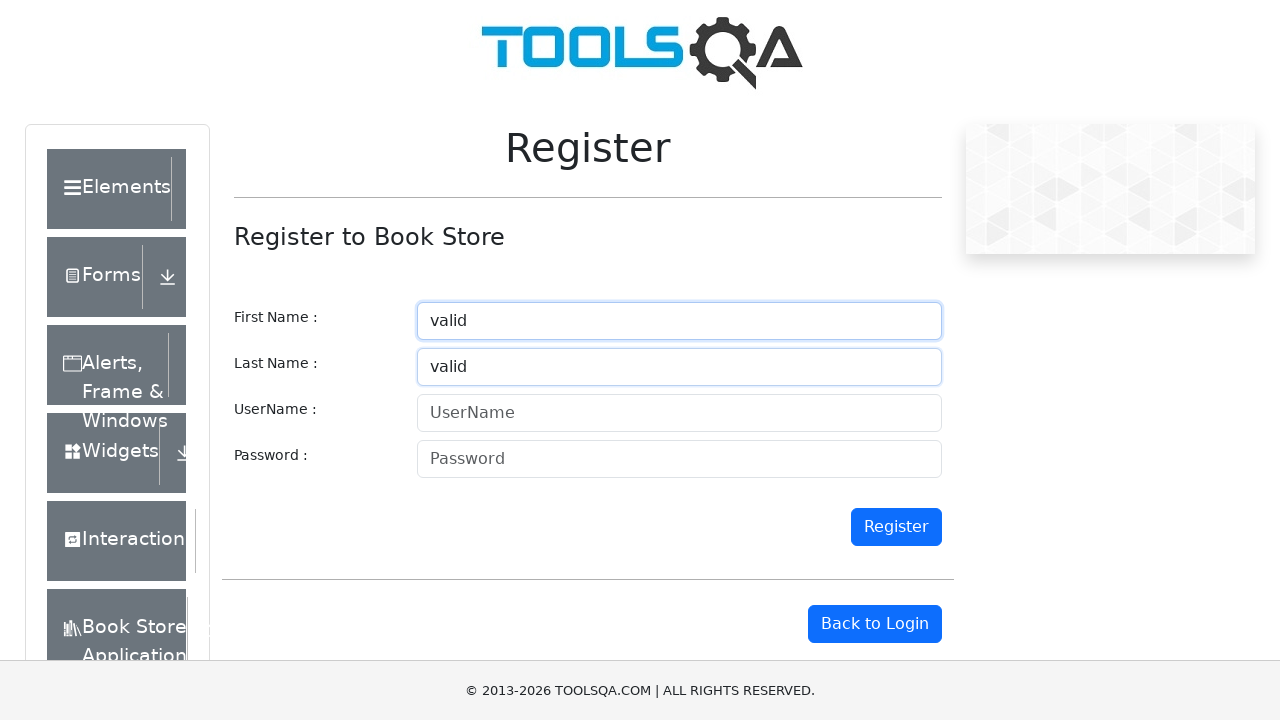

Cleared firstname field for next iteration on input#firstname
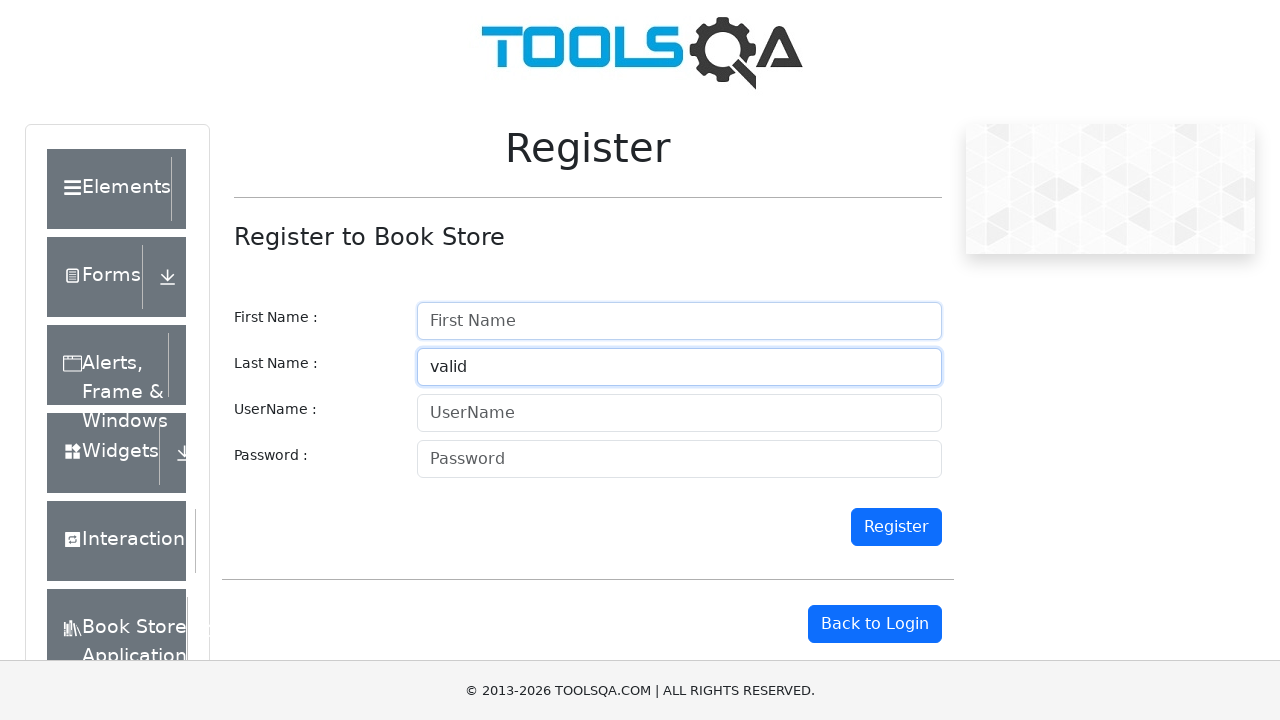

Cleared lastname field for next iteration on input#lastname
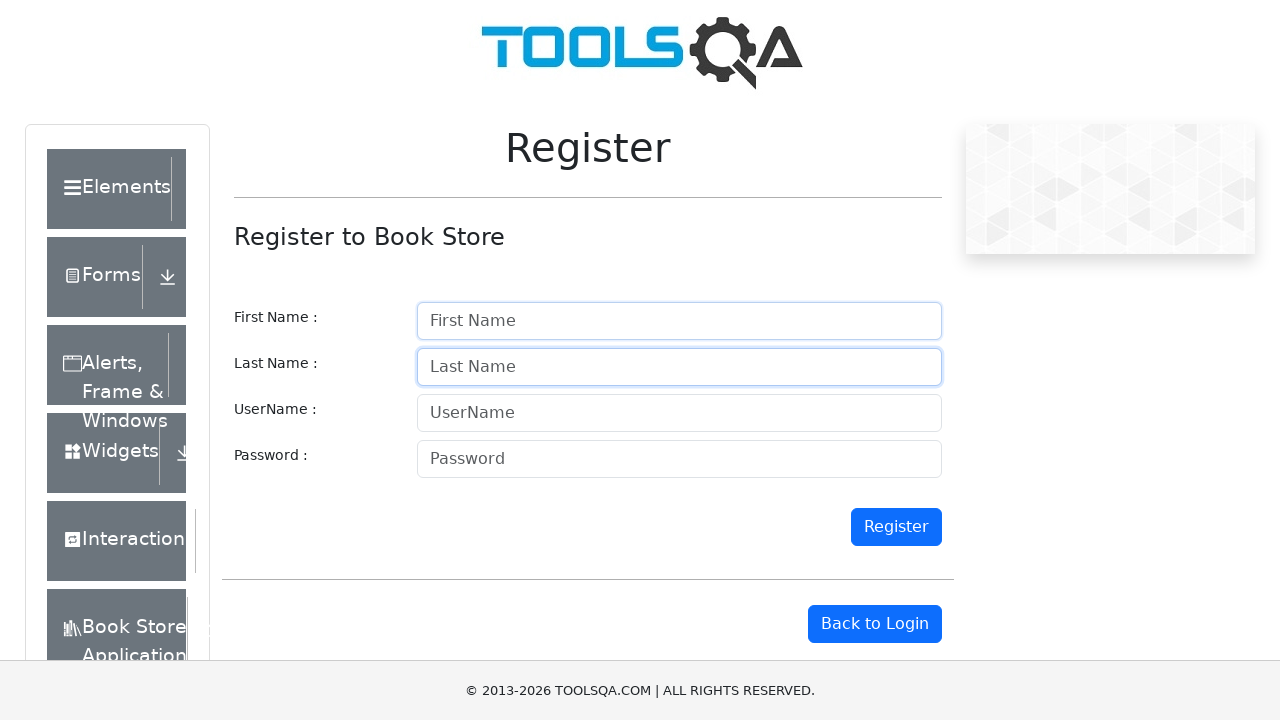

Filled firstname field with 'invalid' on input#firstname
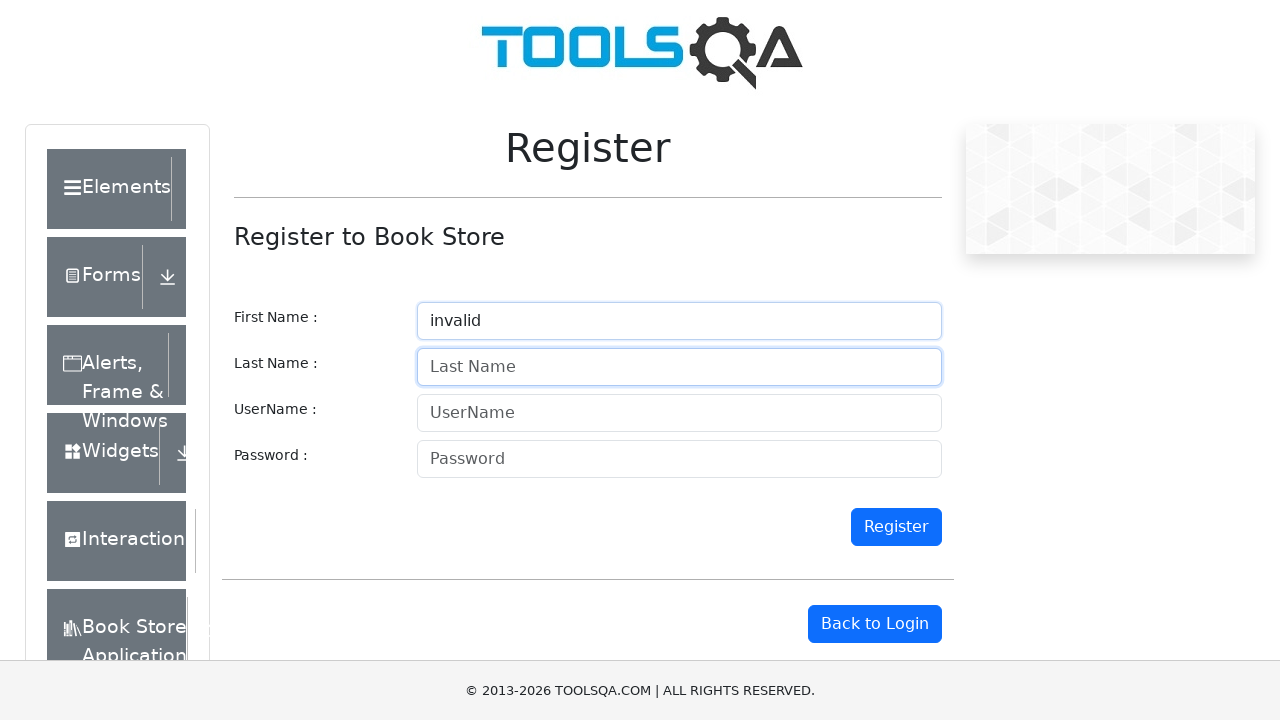

Filled lastname field with 'valid' on input#lastname
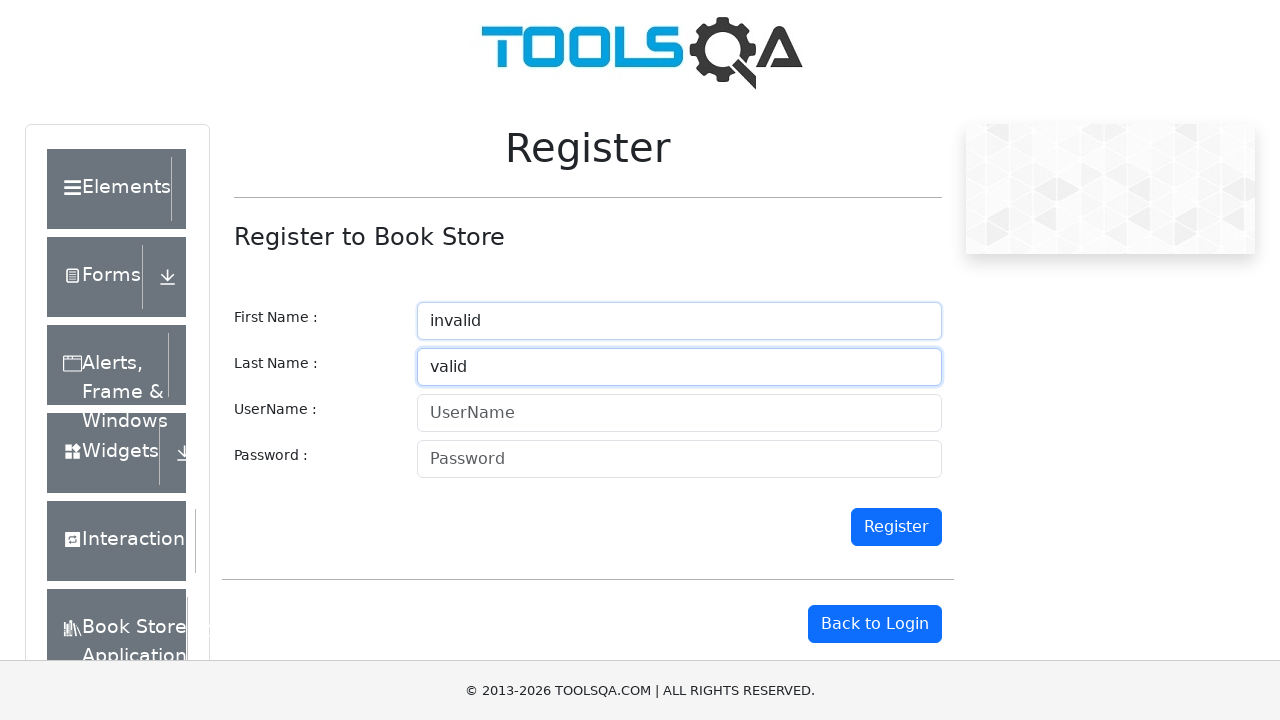

Cleared firstname field for next iteration on input#firstname
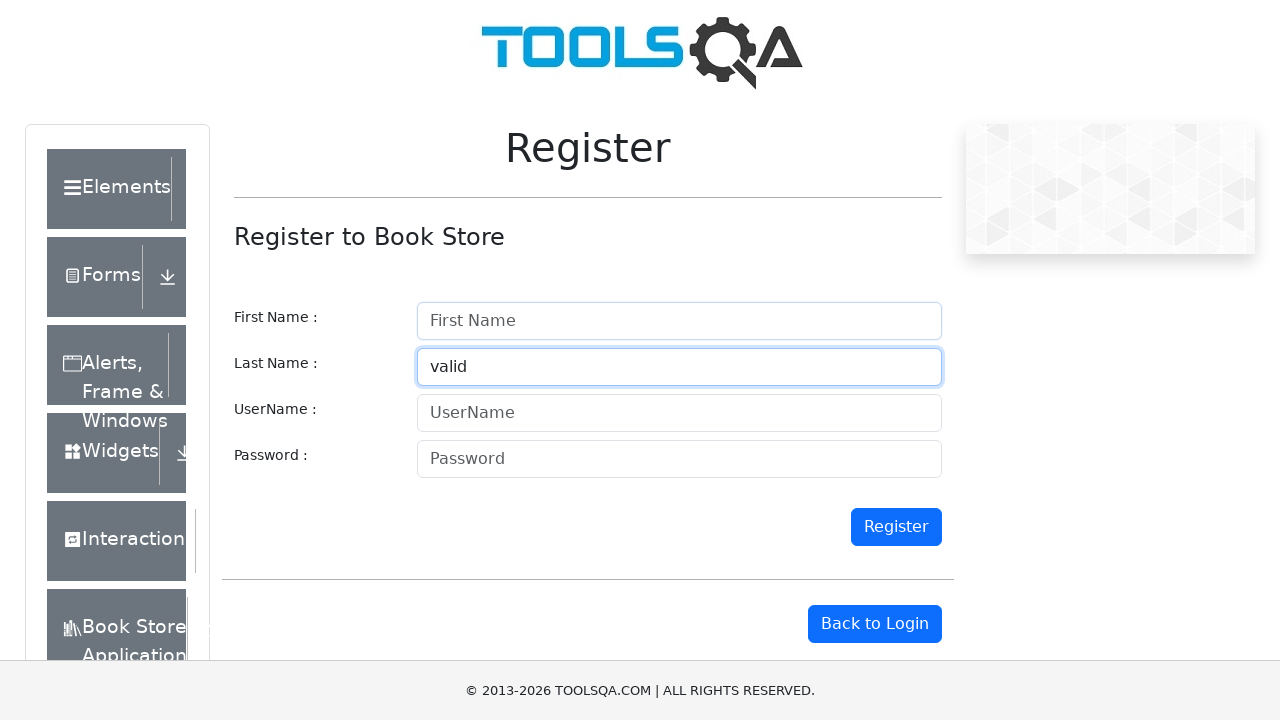

Cleared lastname field for next iteration on input#lastname
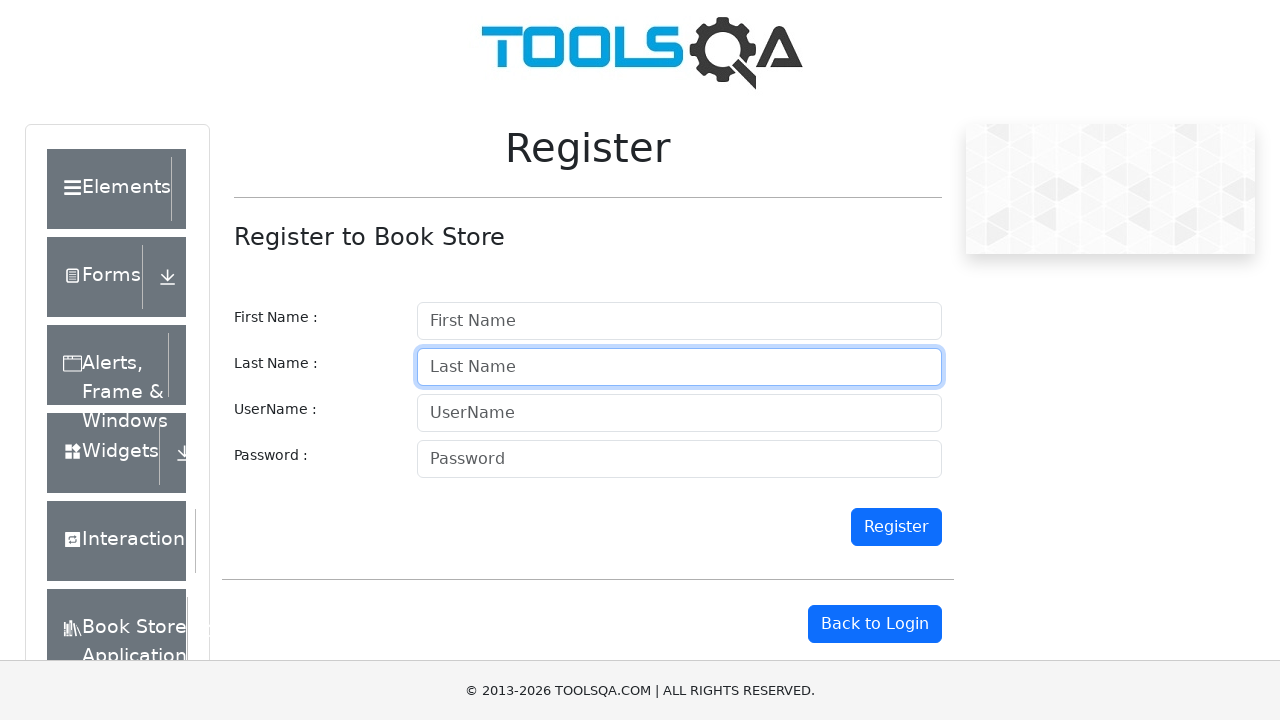

Filled firstname field with 'valid' on input#firstname
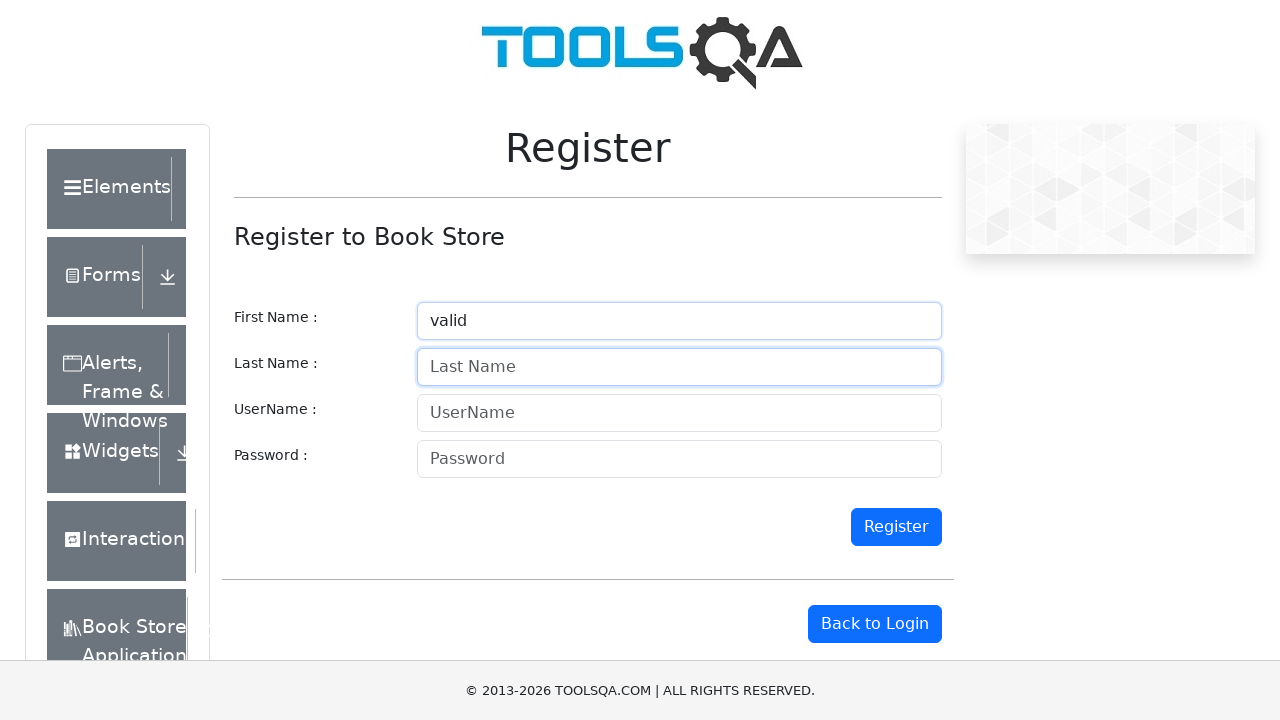

Filled lastname field with 'invalid' on input#lastname
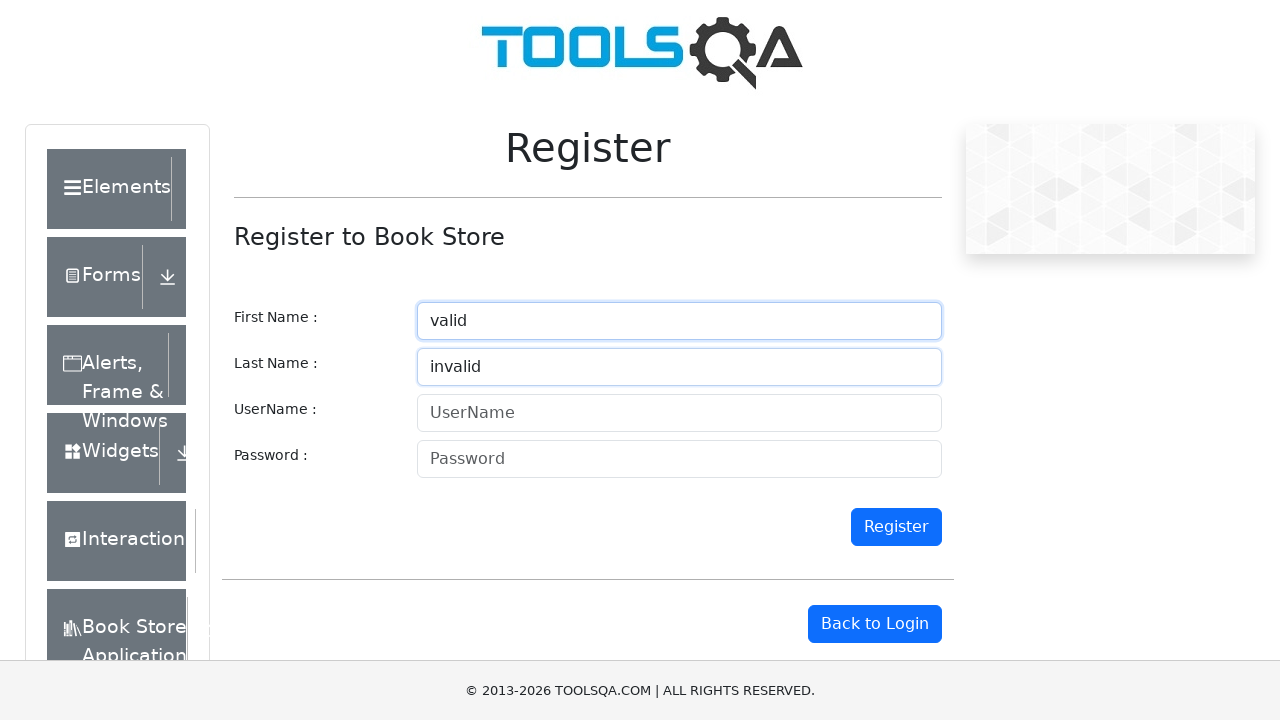

Cleared firstname field for next iteration on input#firstname
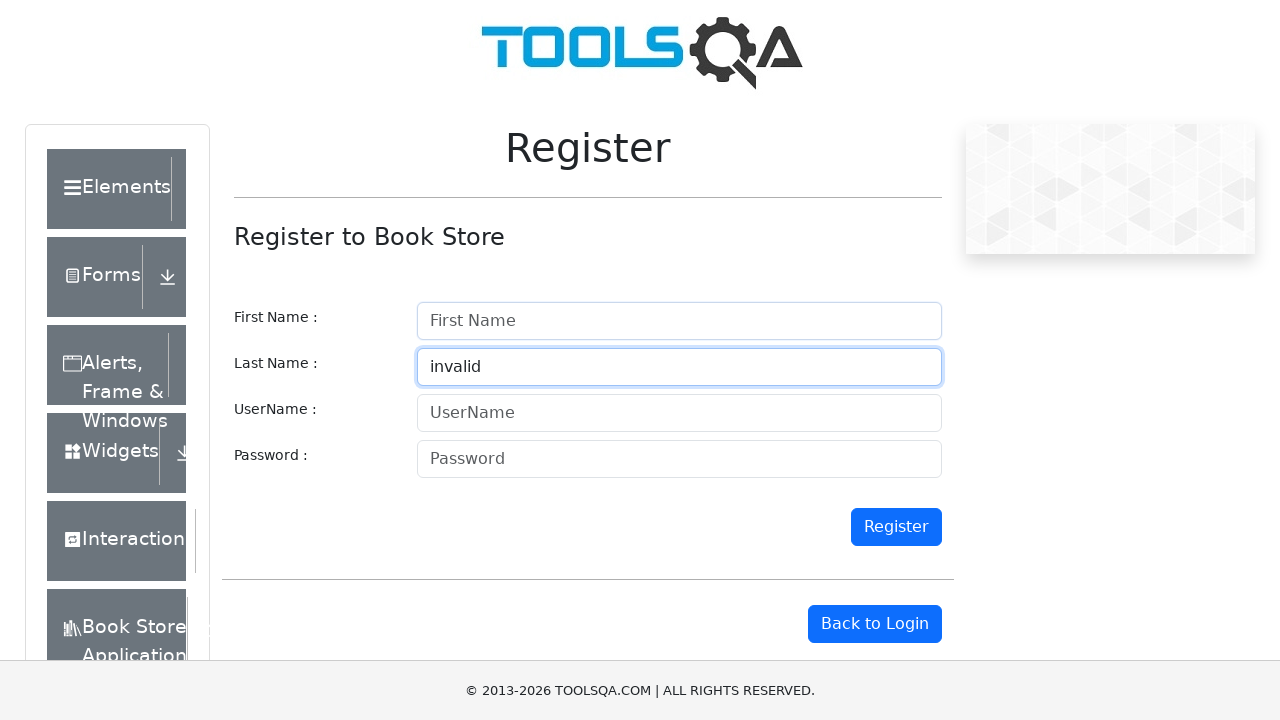

Cleared lastname field for next iteration on input#lastname
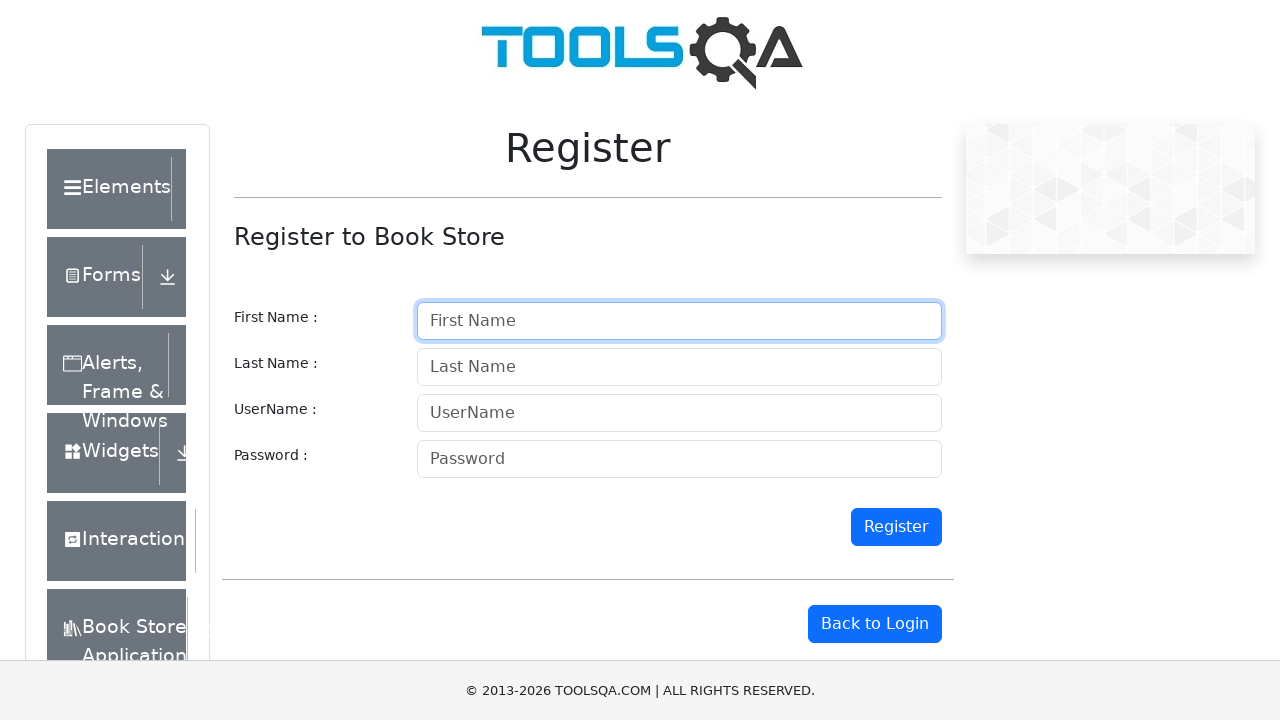

Filled firstname field with 'invalid' on input#firstname
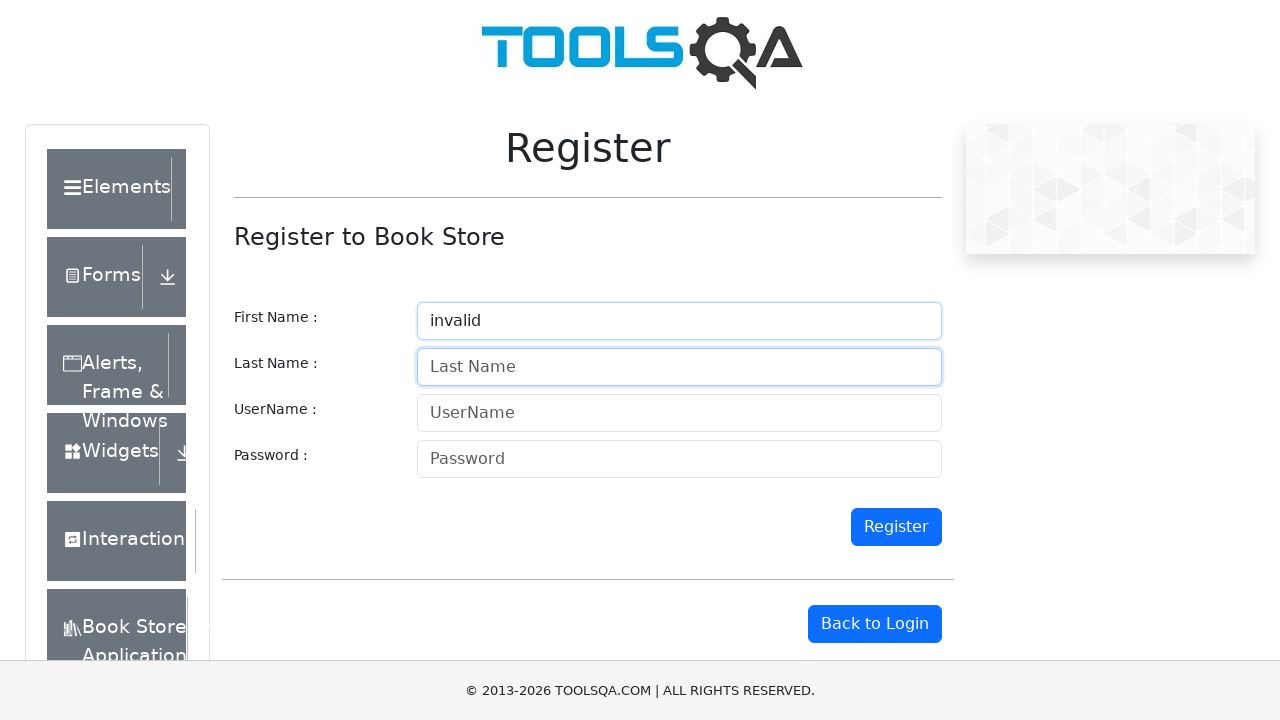

Filled lastname field with 'invalid' on input#lastname
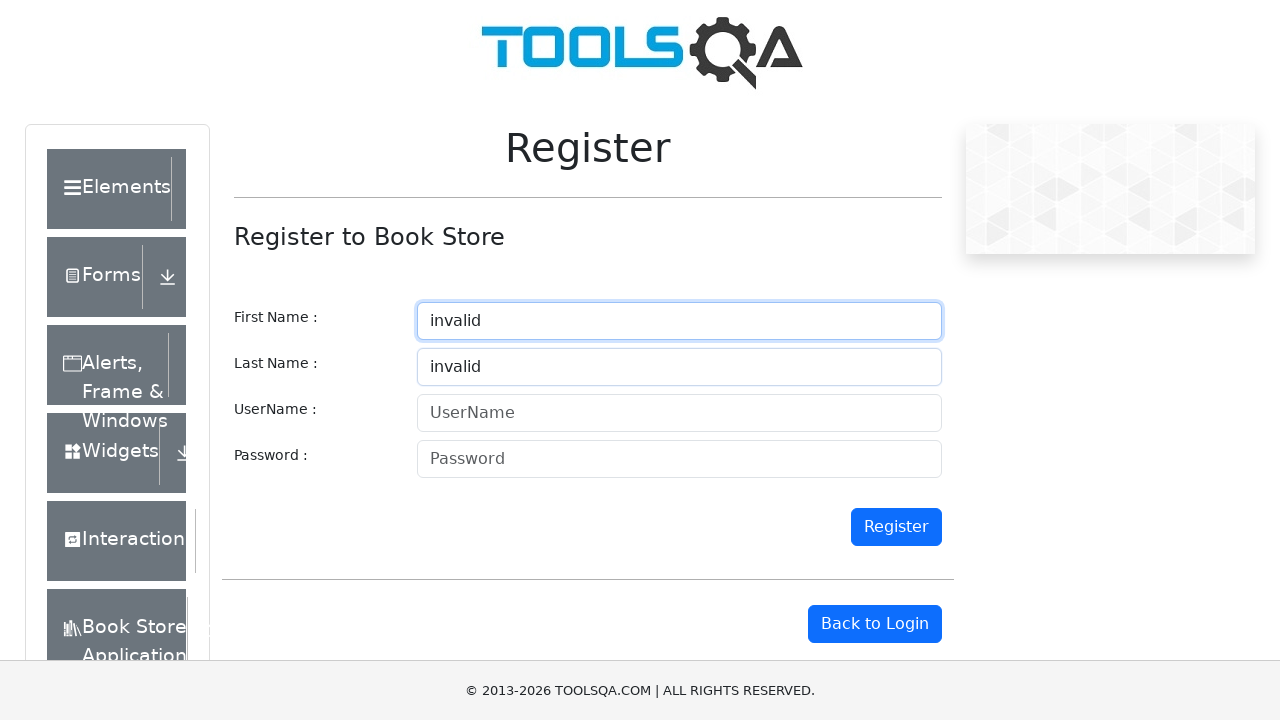

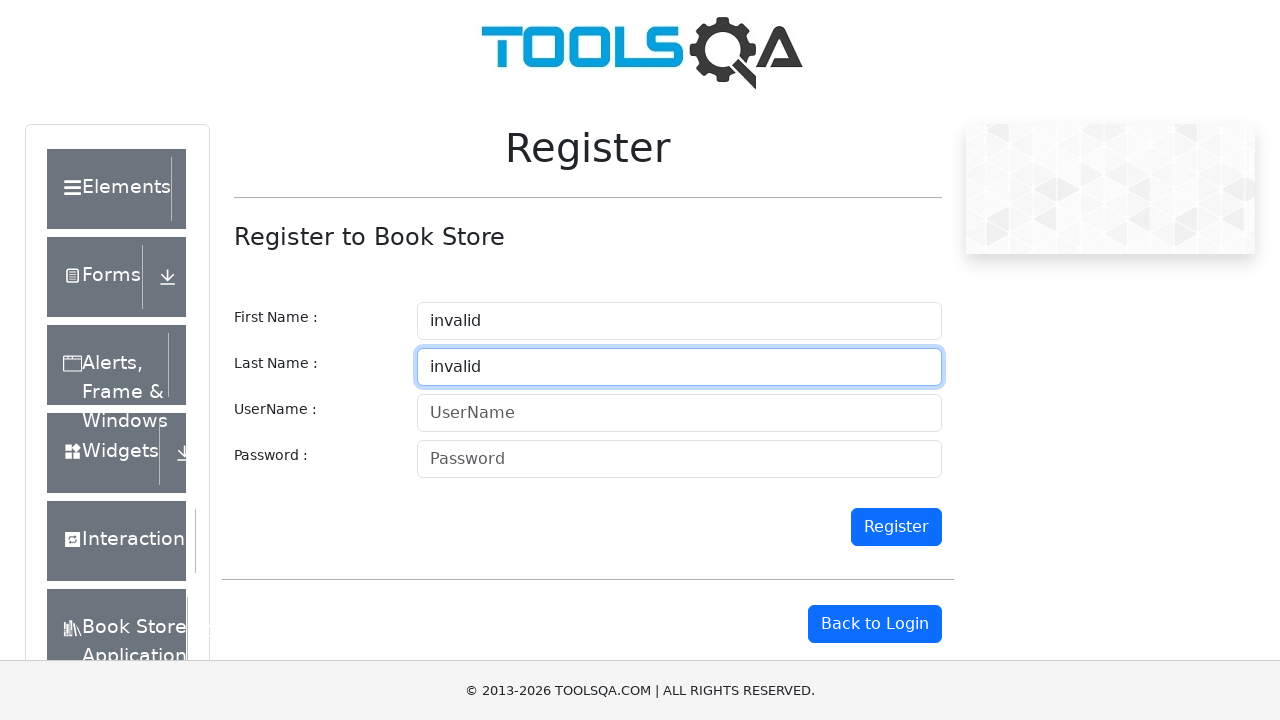